Tests registration form validation when confirm password field is left empty while username and password are filled

Starting URL: https://dsportalapp.herokuapp.com/register

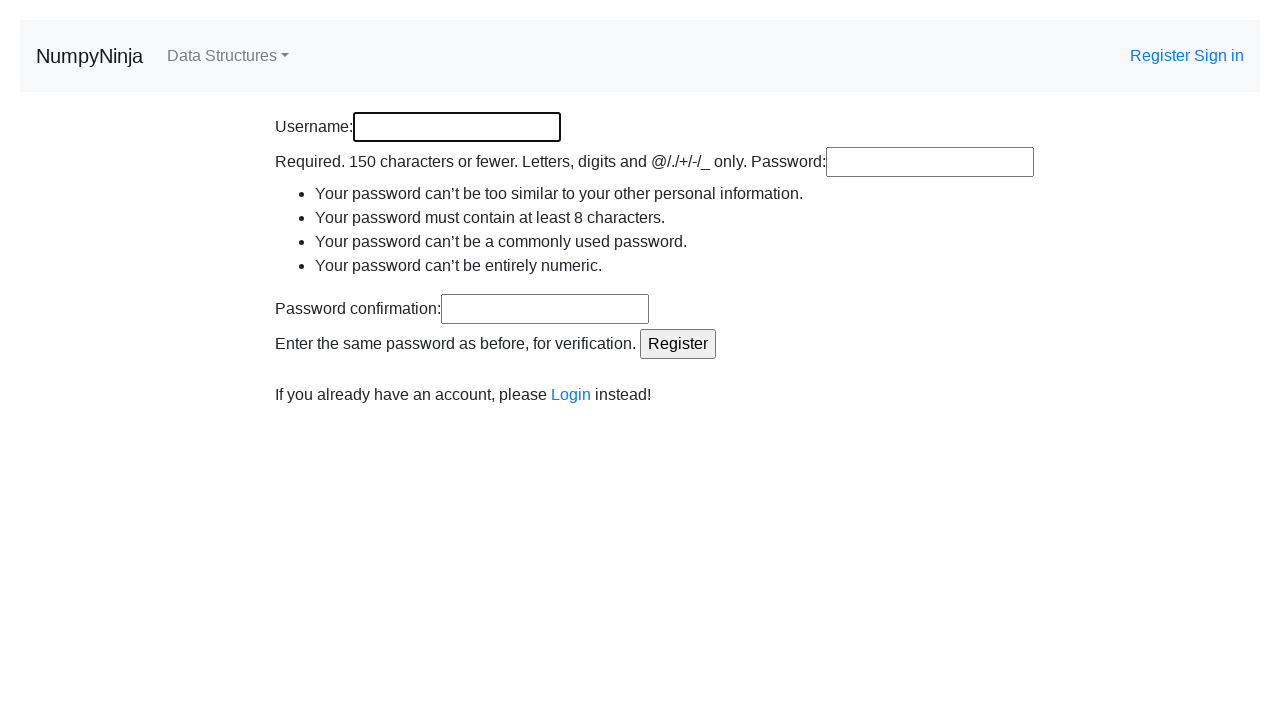

Filled username field with 'newuser234' on #id_username
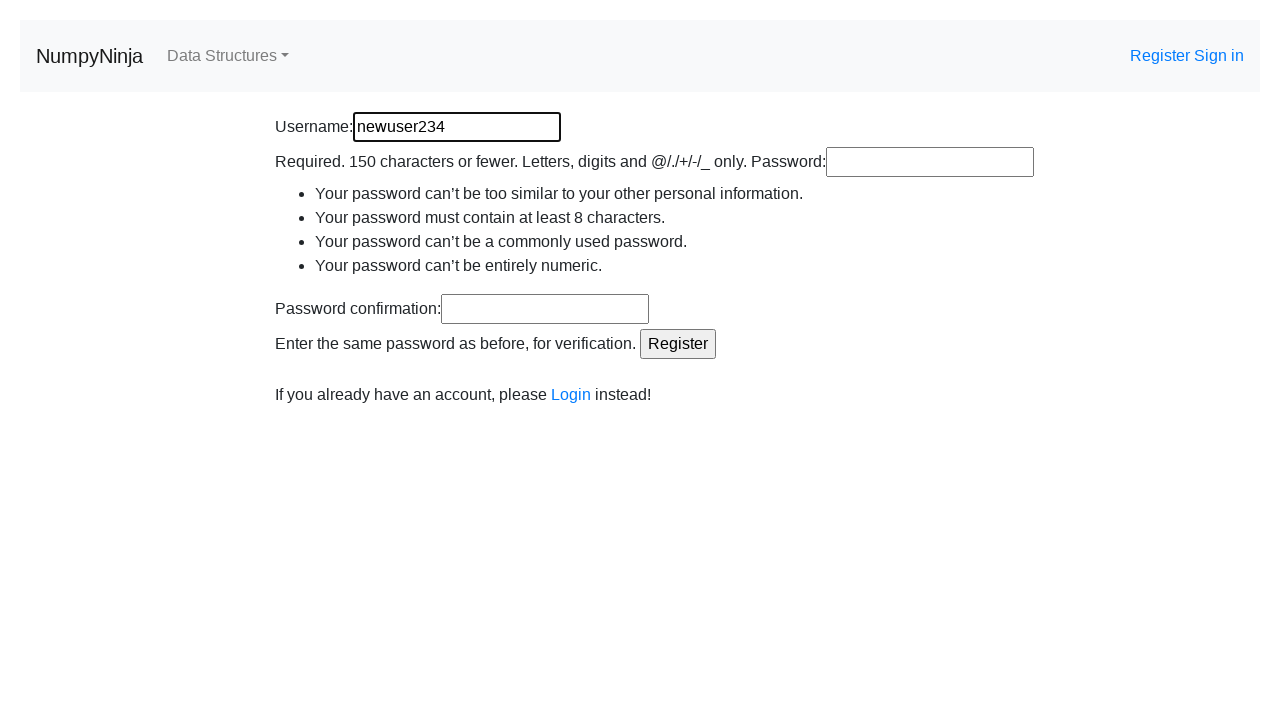

Filled password field with 'TestPass789!' on #id_password1
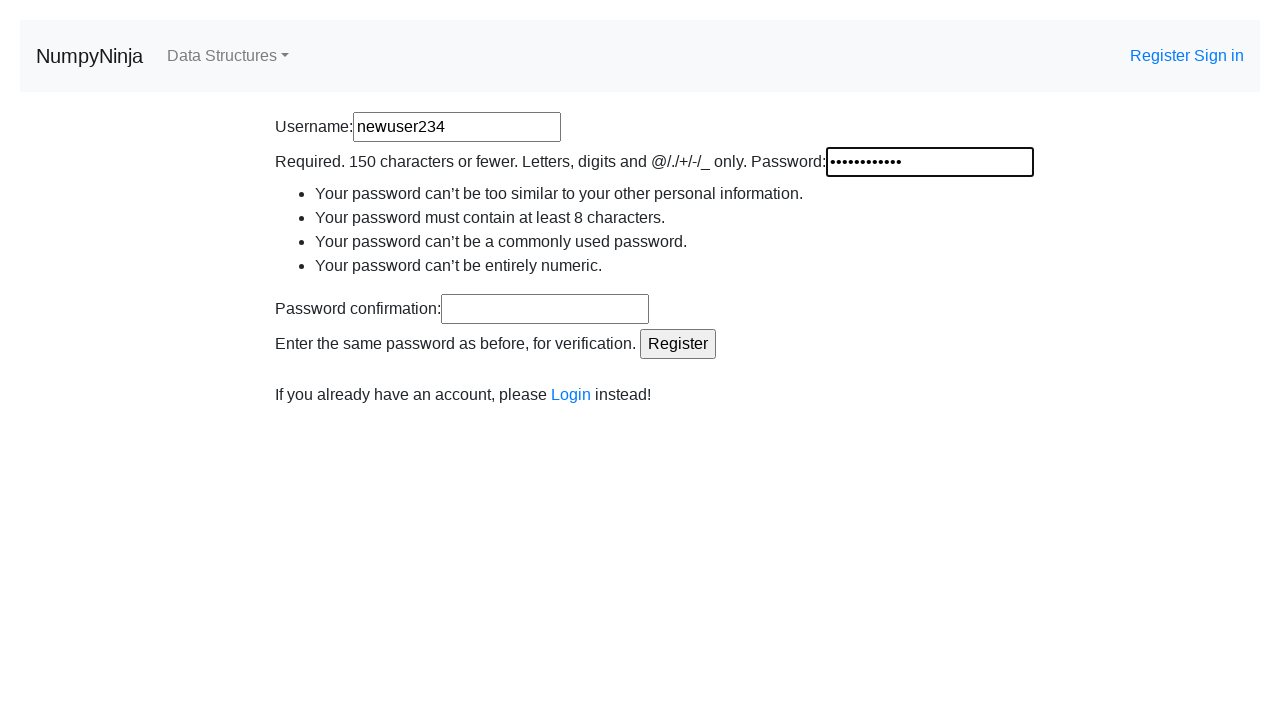

Left confirm password field empty on #id_password2
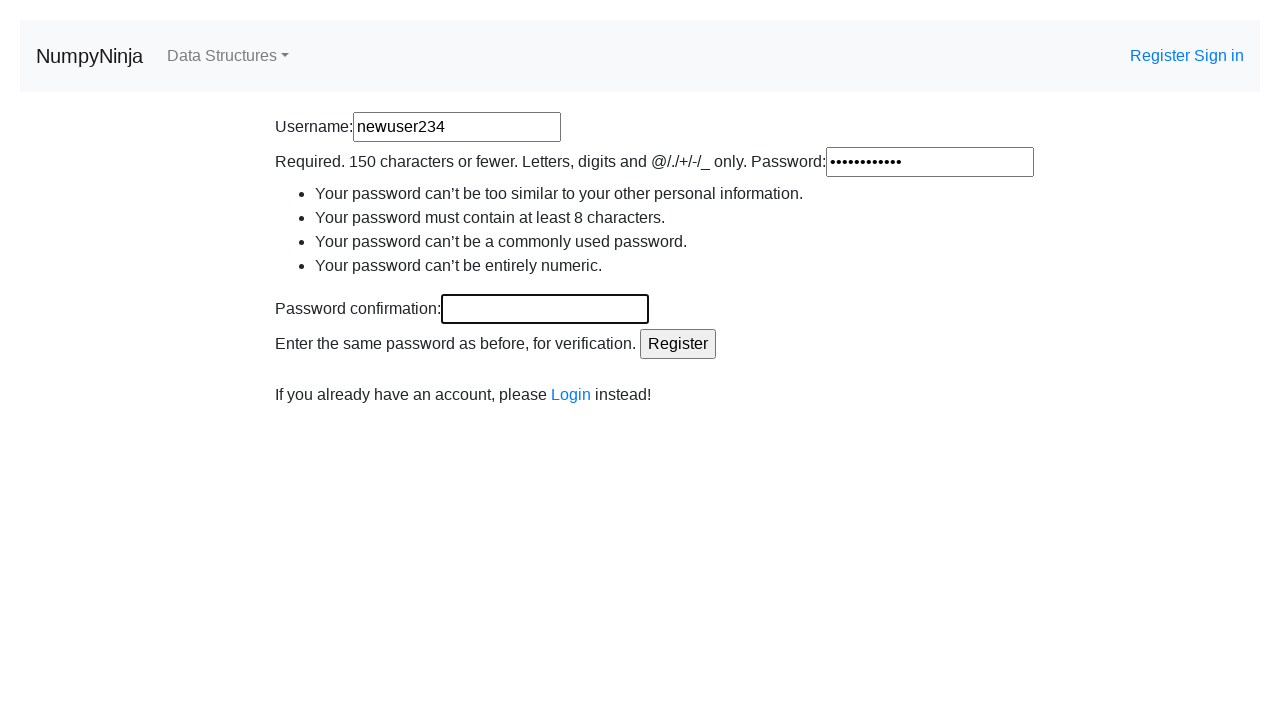

Clicked register button to submit form with empty confirm password at (678, 344) on input[type='submit']
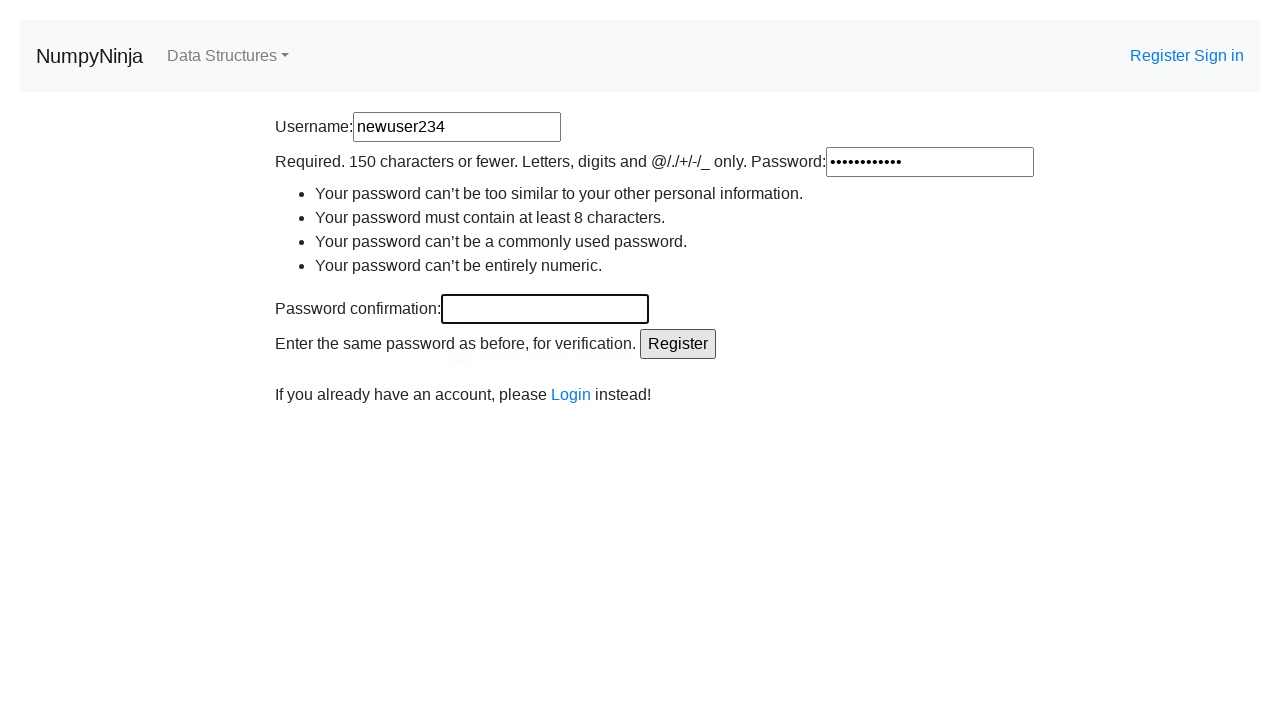

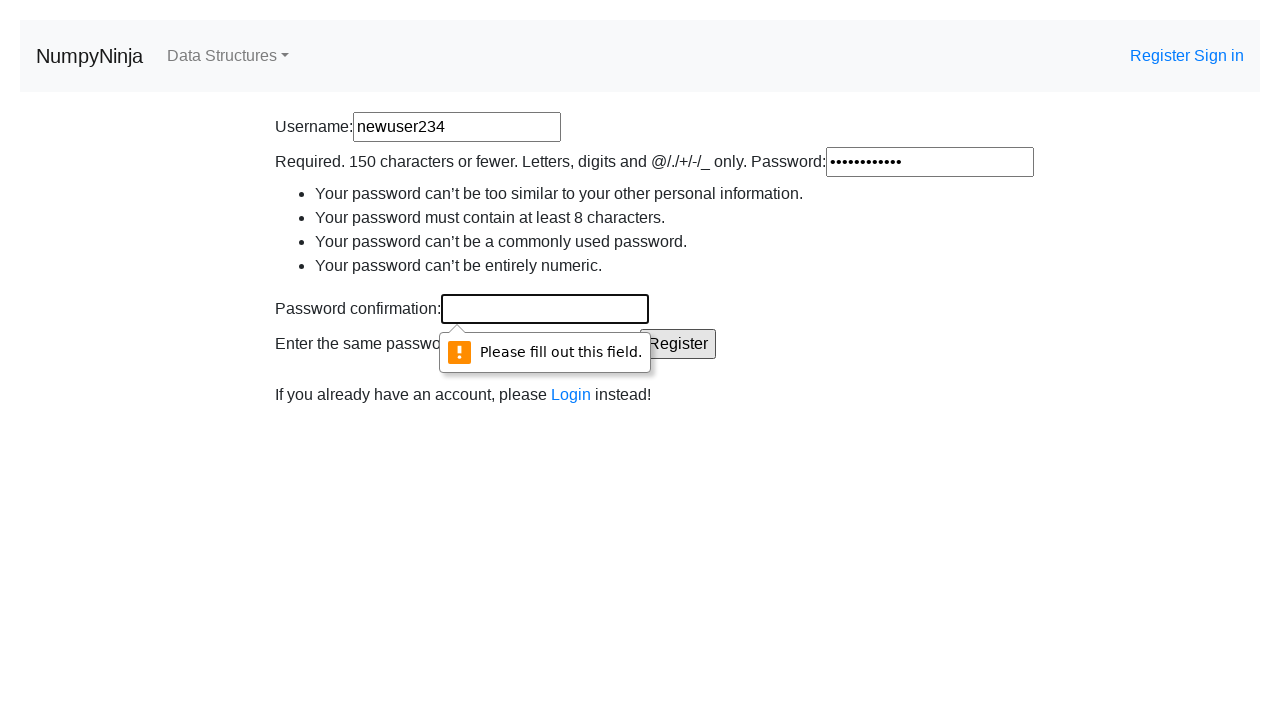